Tests hovering over a link to display a tooltip and verifies the tooltip text

Starting URL: https://demoqa.com/tool-tips

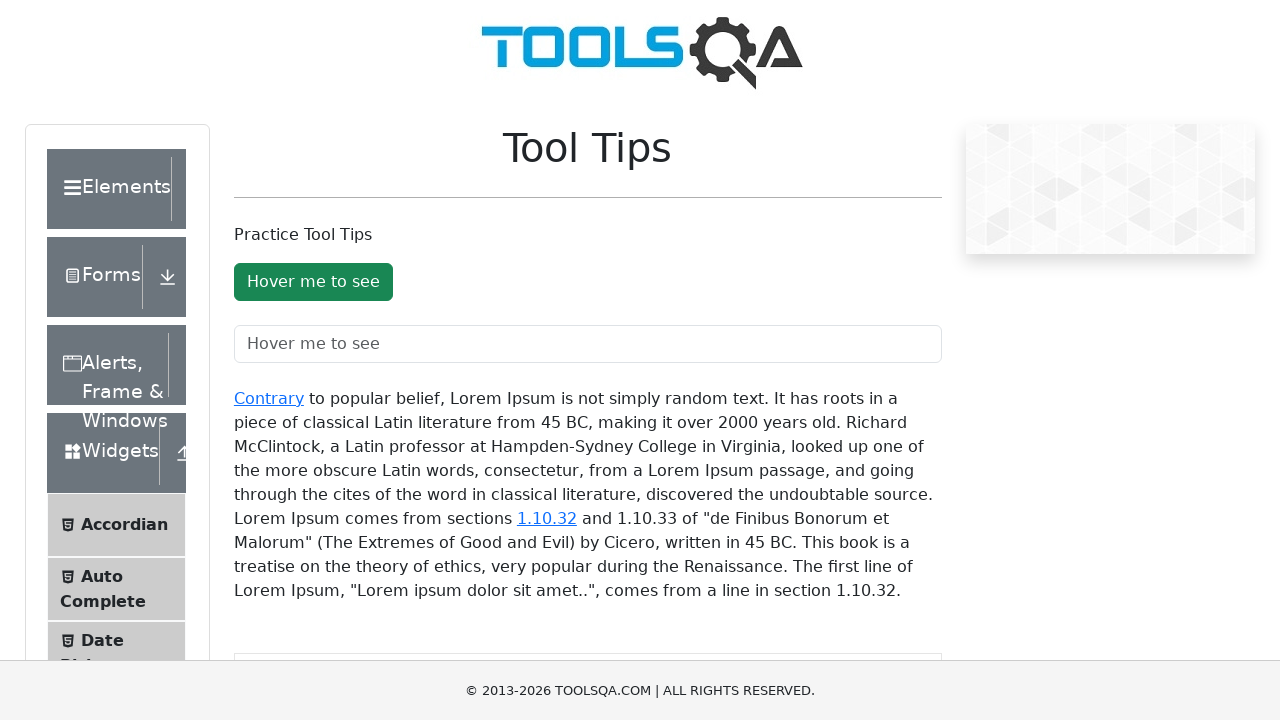

Hovered over the Contrary link to trigger tooltip at (269, 398) on xpath=//div[@id='texToolTopContainer']/a[contains(text(),'Contrary')]
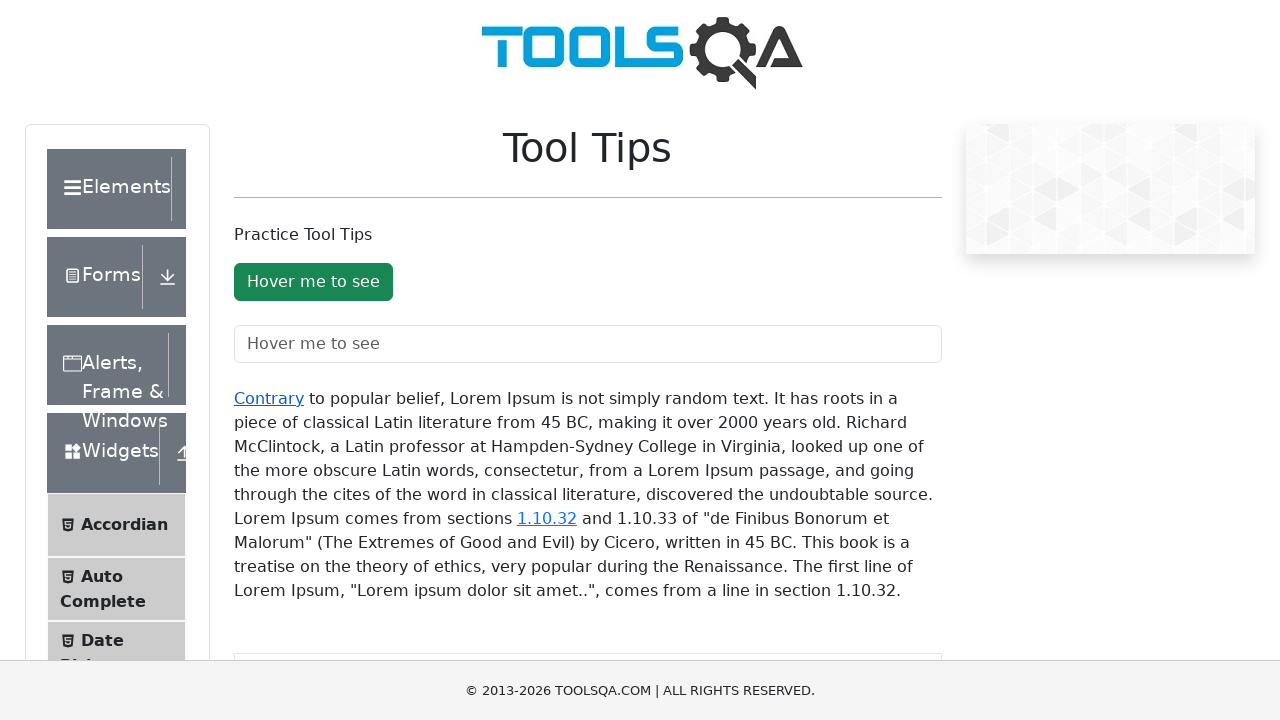

Tooltip appeared on the page
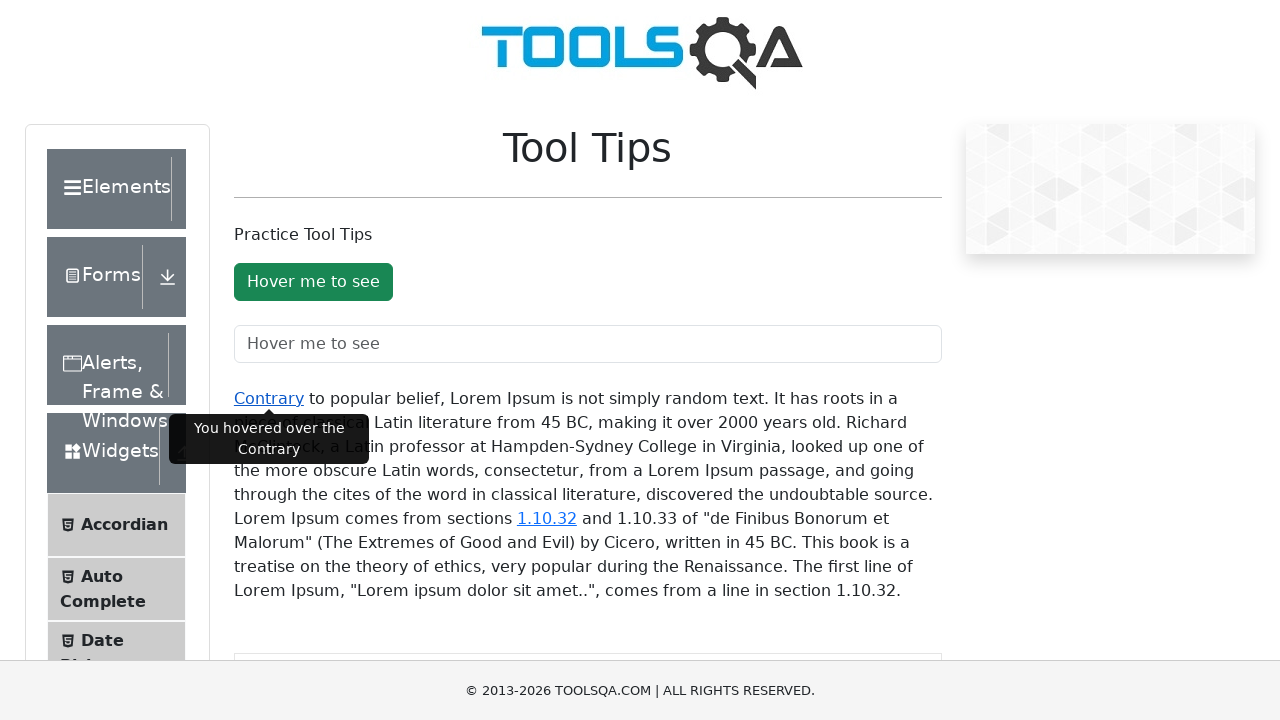

Verified tooltip text matches 'You hovered over the Contrary'
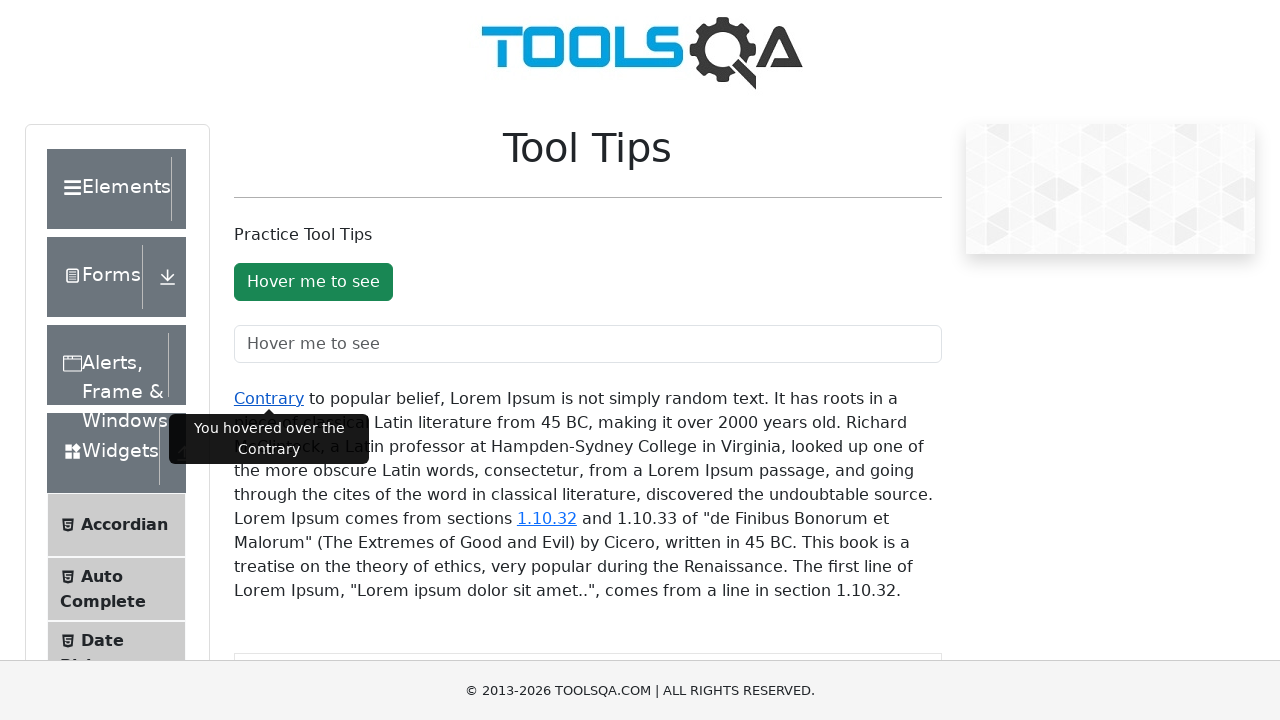

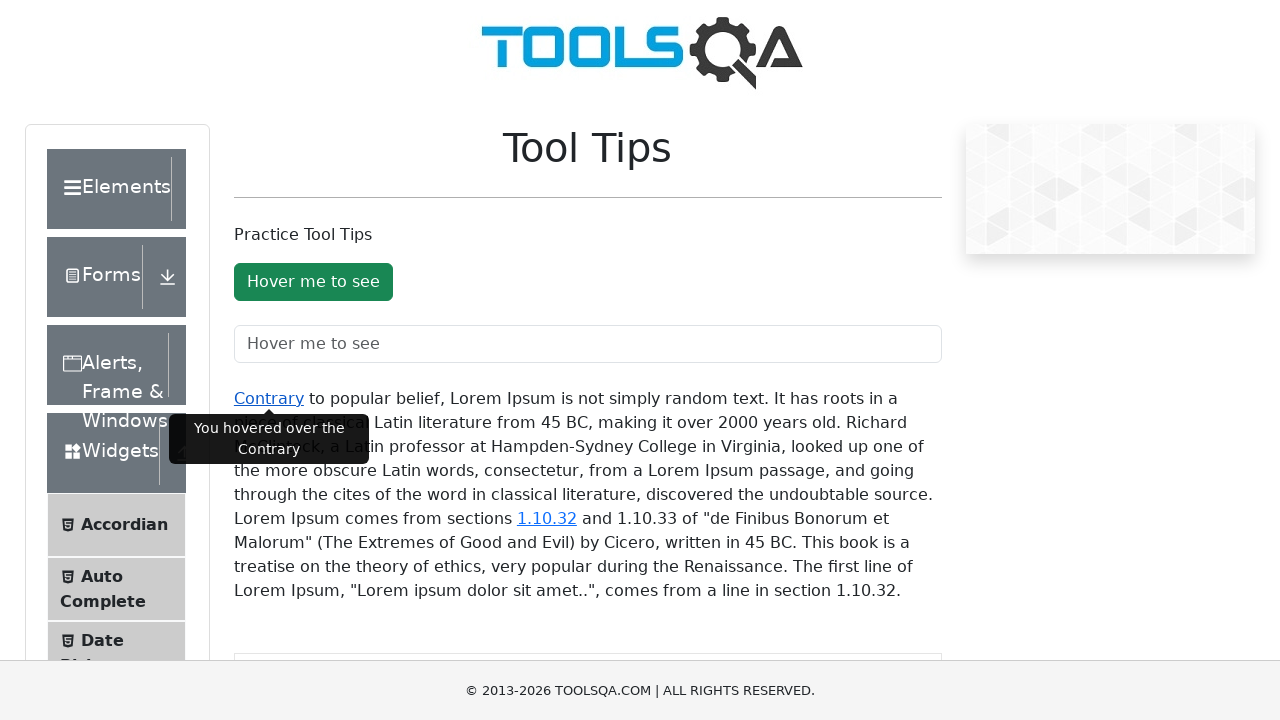